Tests login form error validation by attempting to submit with an invalid username and empty password field

Starting URL: https://login.salesforce.com

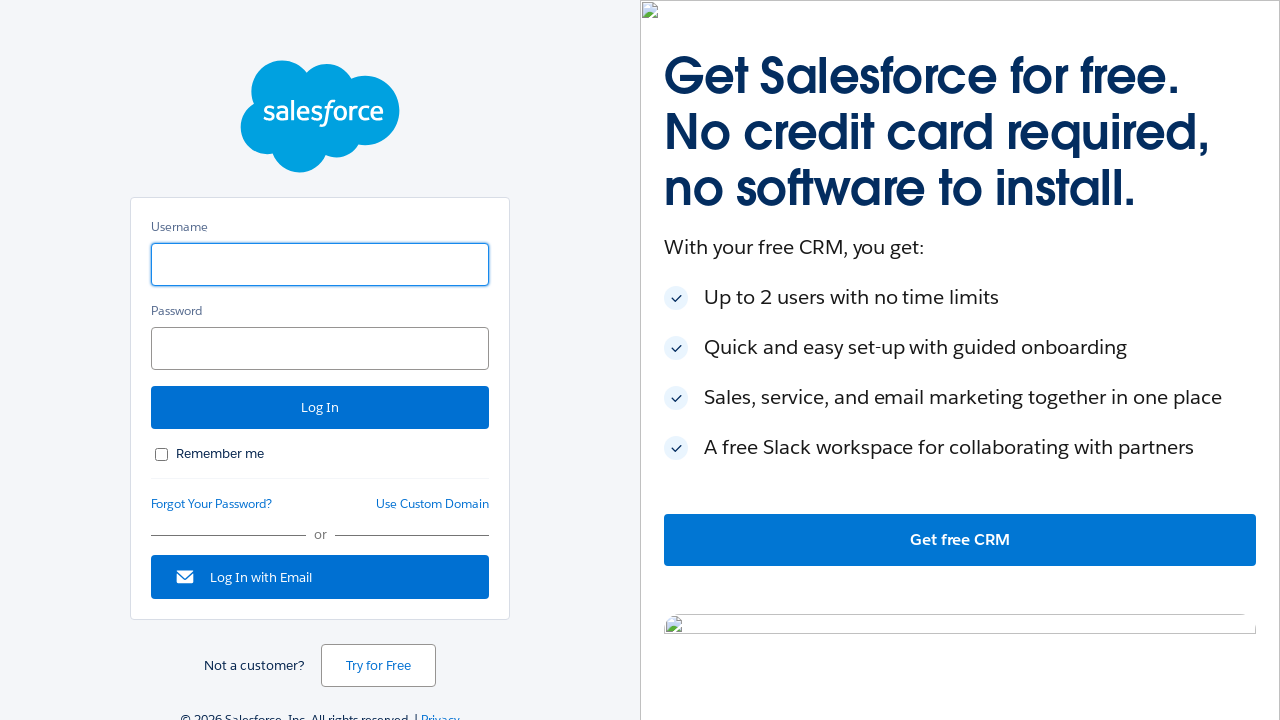

Filled username field with 'invalid_username' on #username
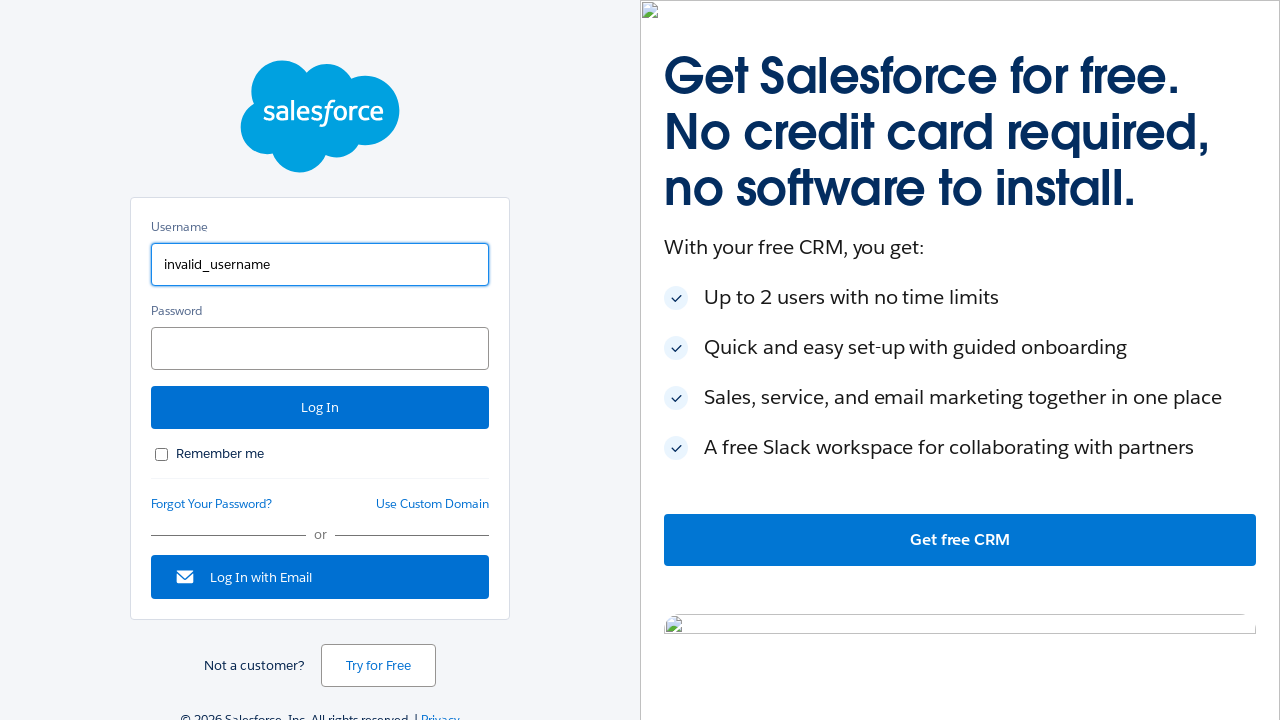

Cleared password field to leave it empty on #password
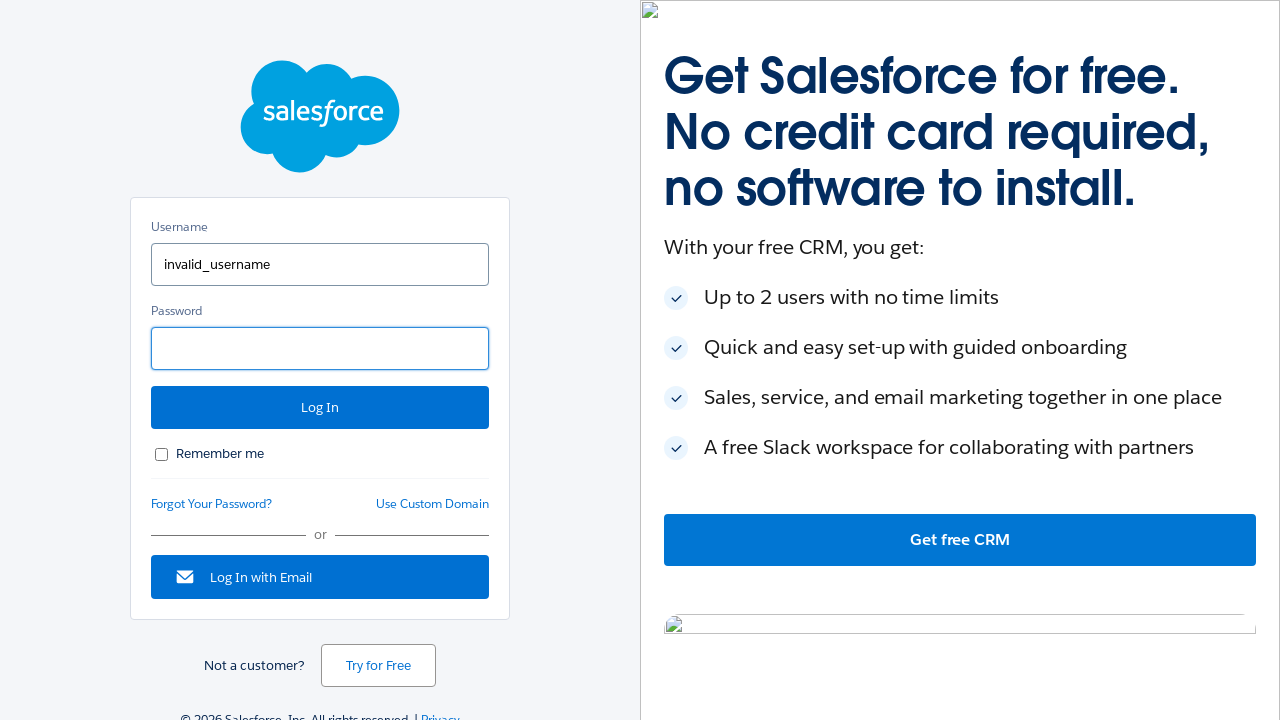

Clicked login button to trigger form validation at (320, 408) on #Login
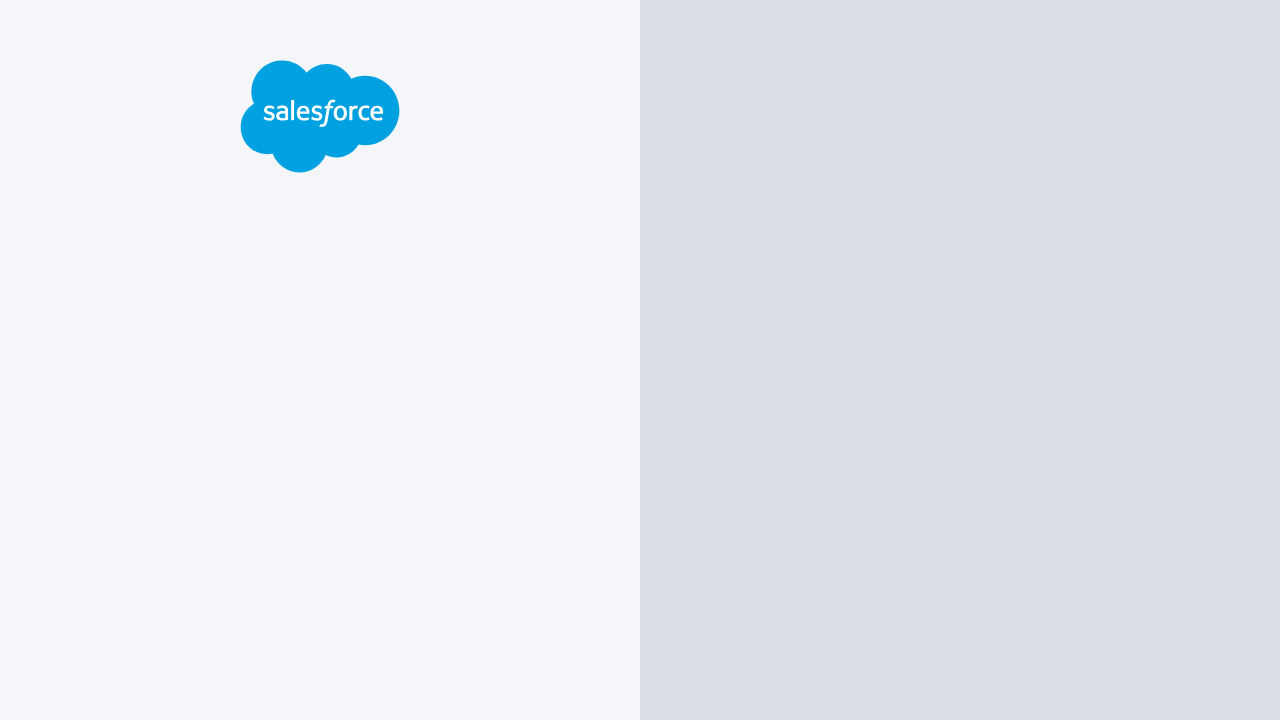

Error message appeared on login form
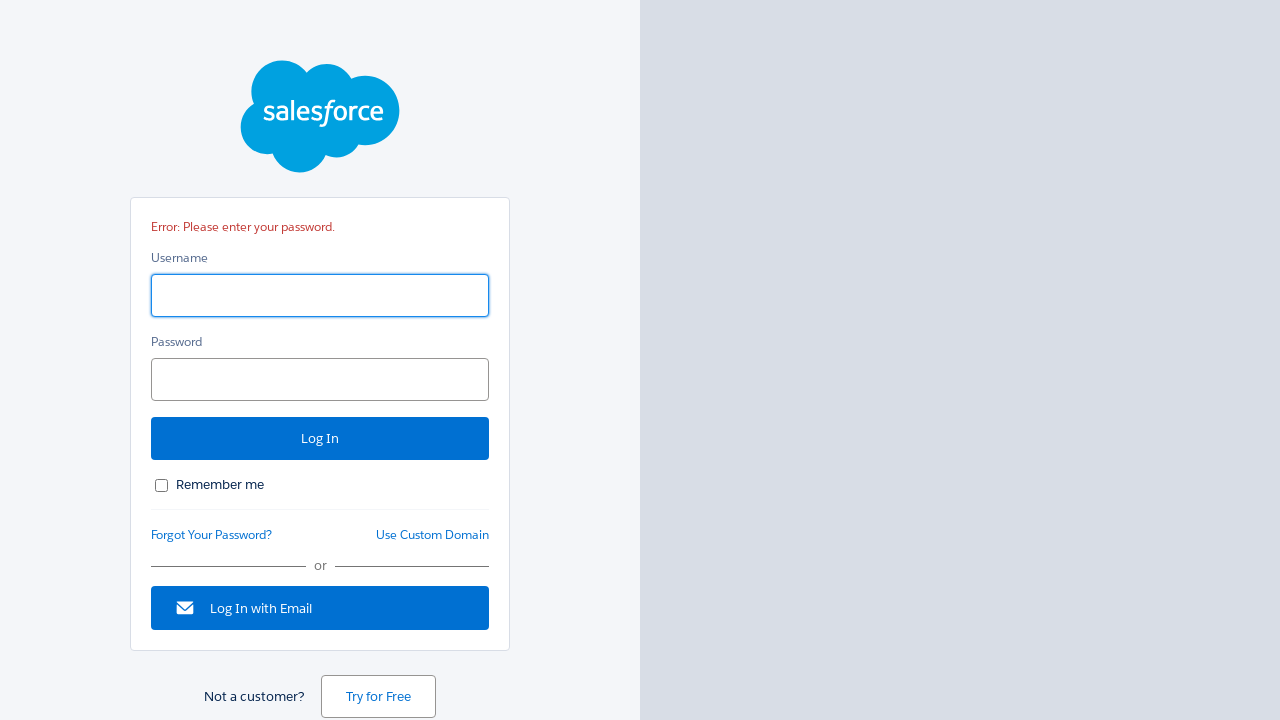

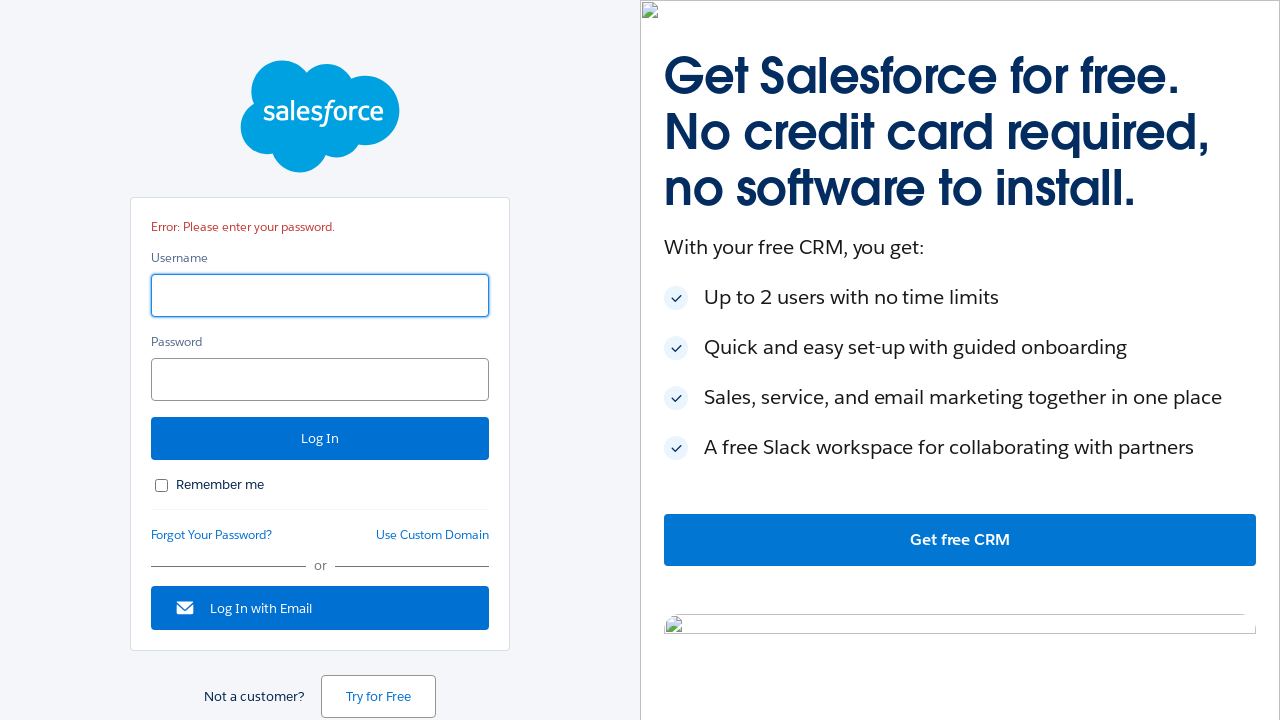